Tests a more resilient approach to multiple window handling by storing the first window reference, clicking to open a new window, and explicitly finding and switching to the new window by comparing handles.

Starting URL: http://the-internet.herokuapp.com/windows

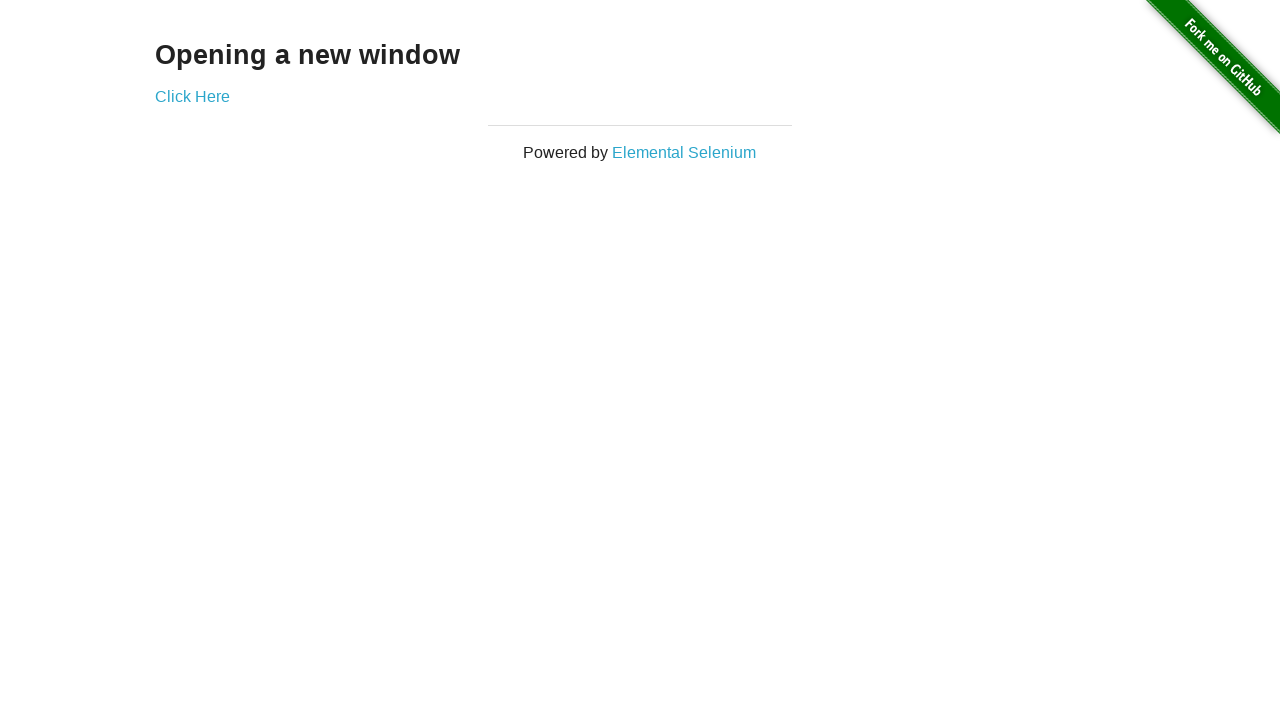

Stored reference to the first page
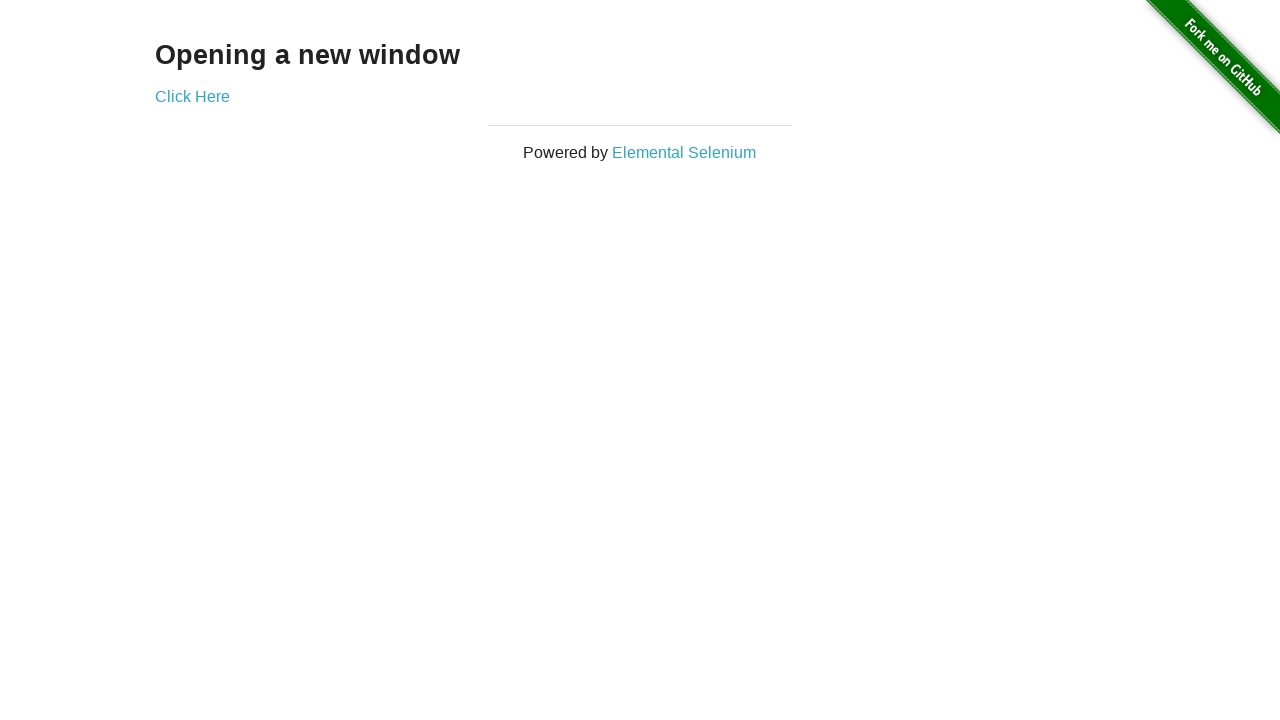

Clicked link to open new window at (192, 96) on .example a
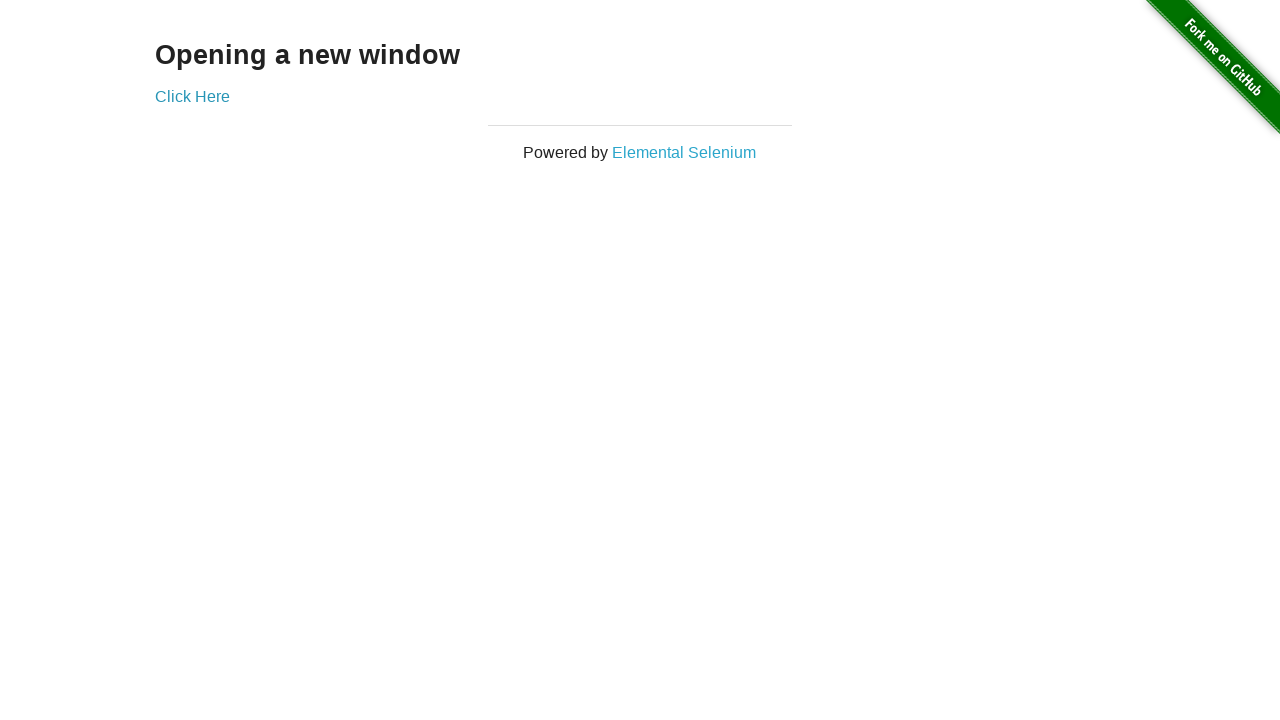

Captured new page reference
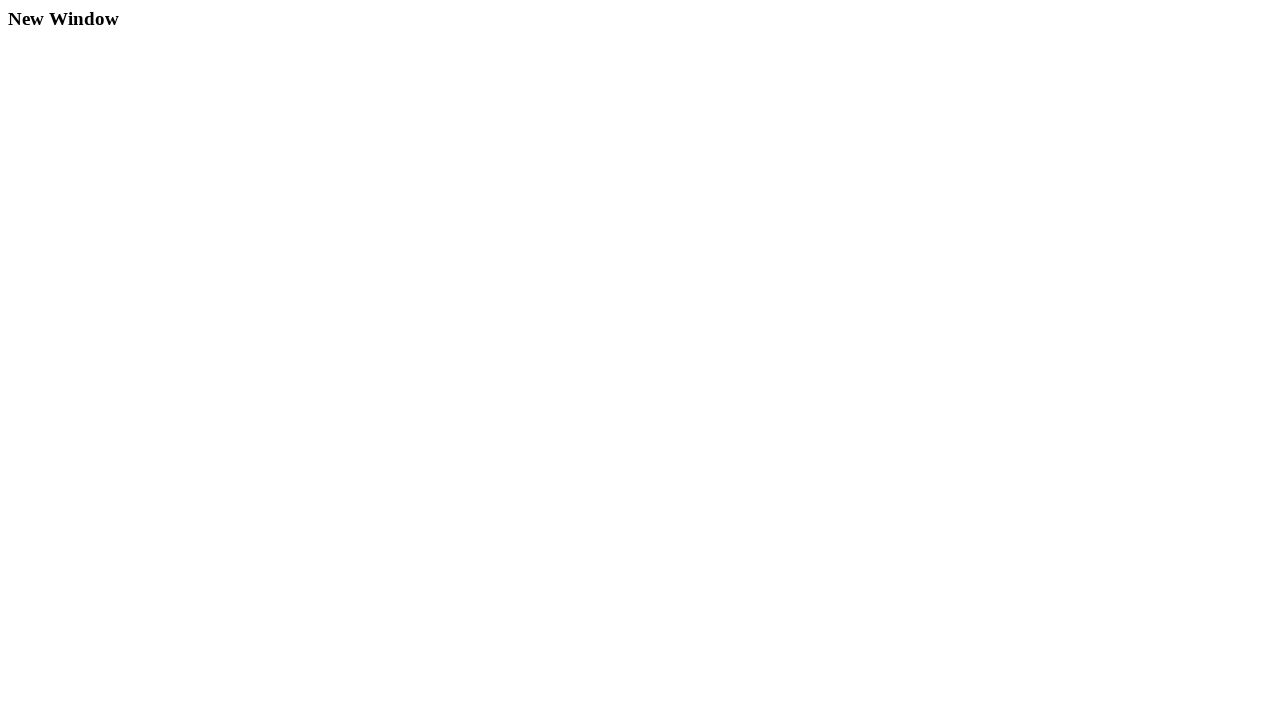

New page finished loading
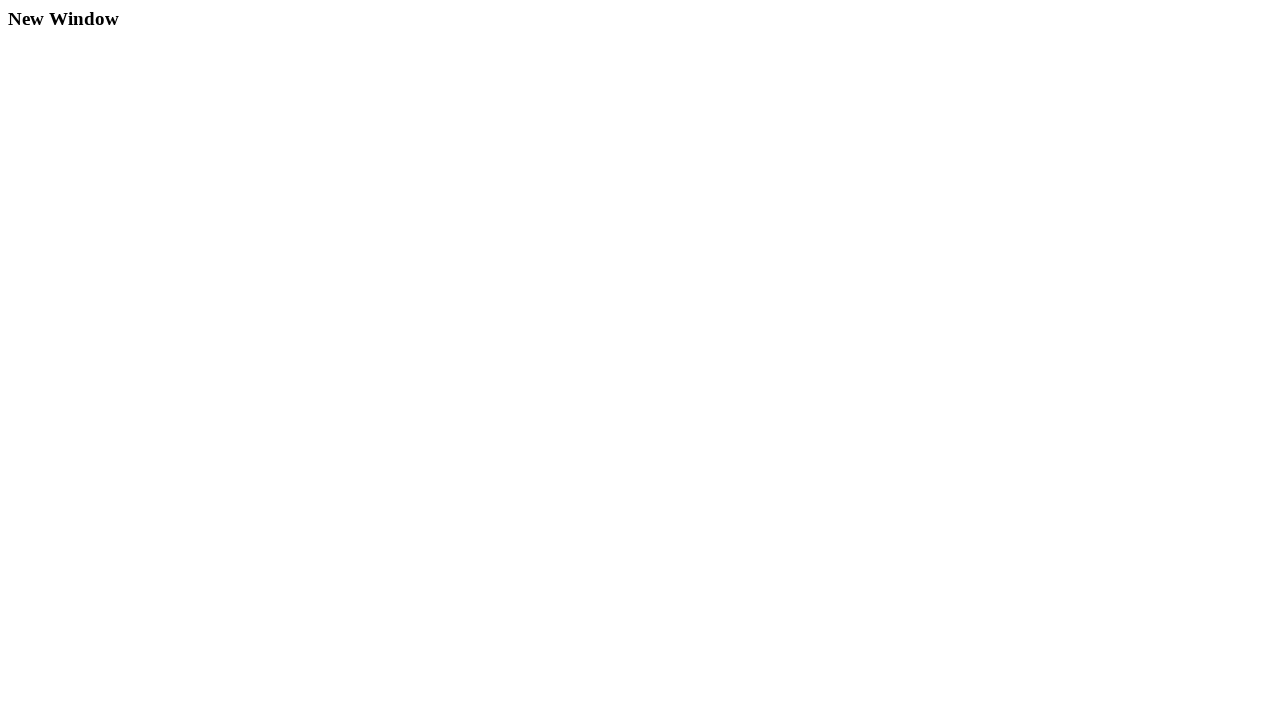

Verified first window title is not 'New Window'
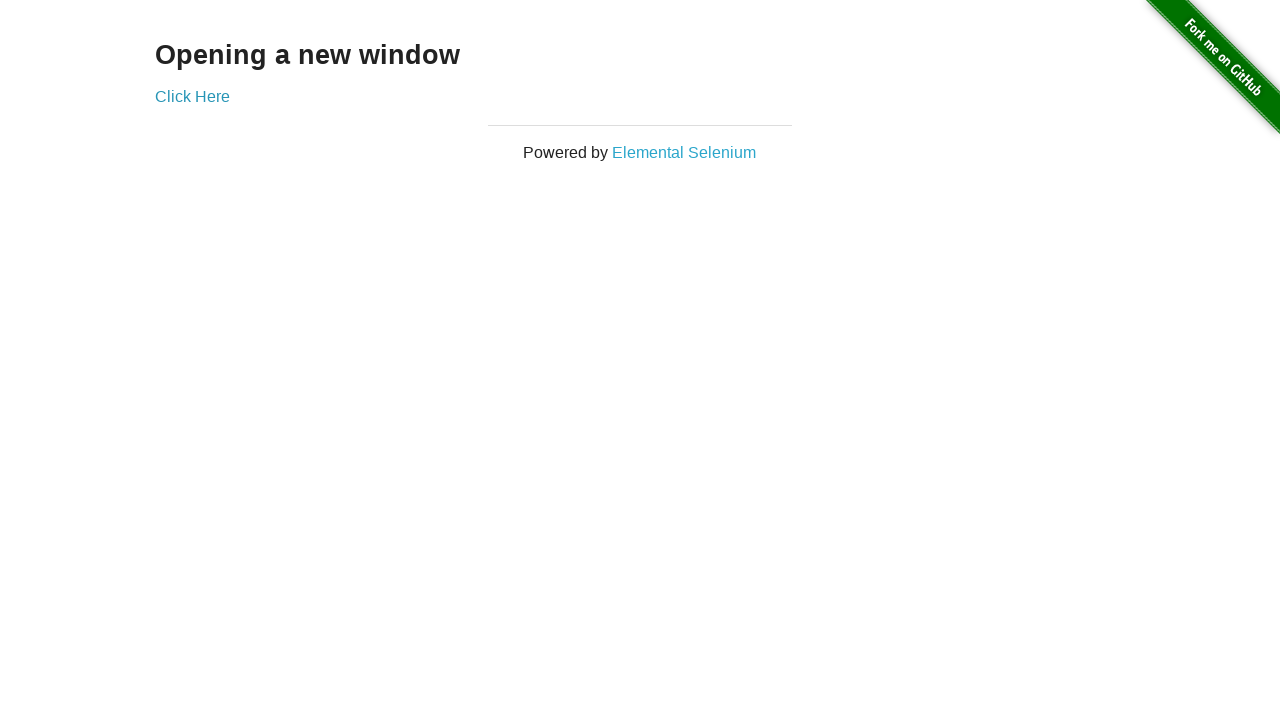

Verified new window title is 'New Window'
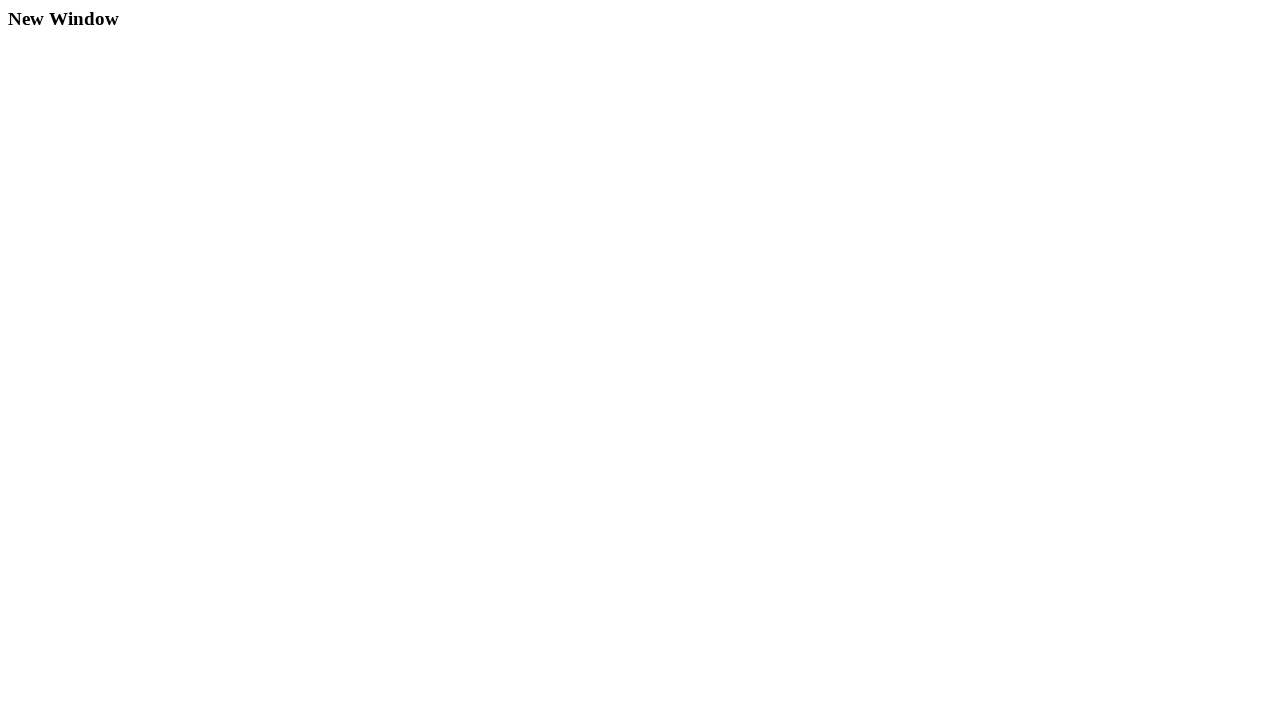

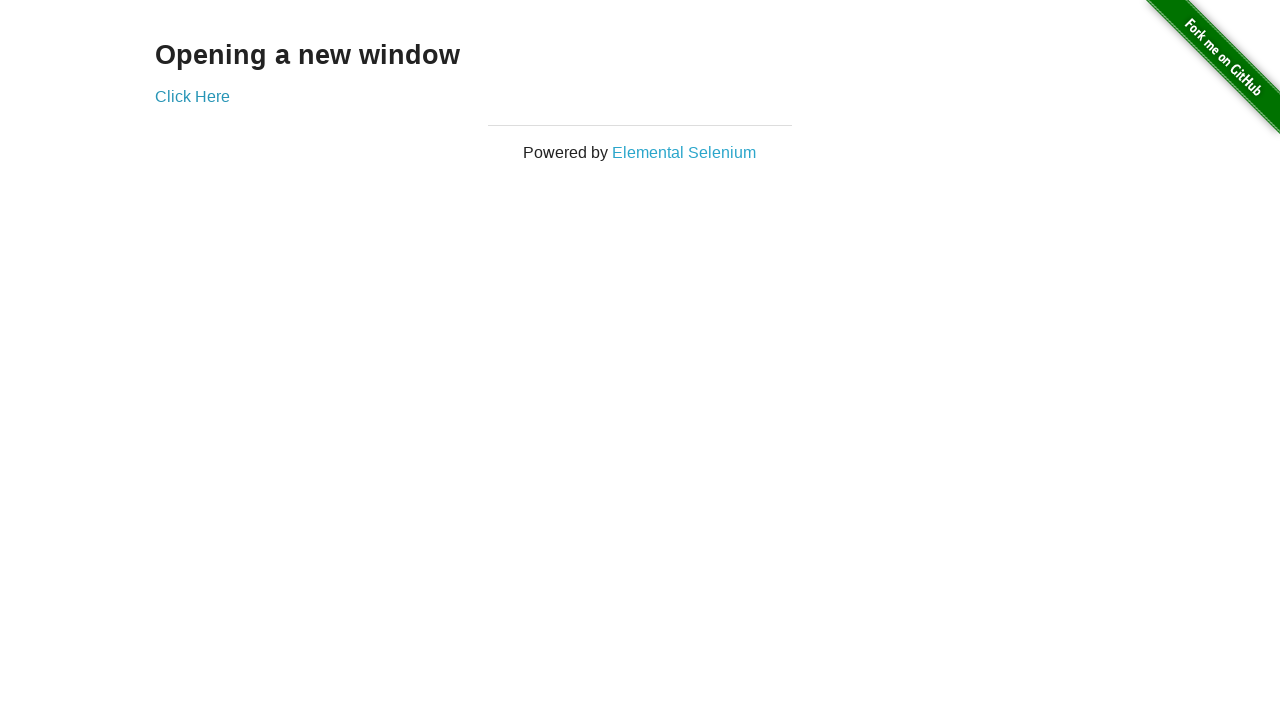